Tests iframe handling on jQuery UI checkboxradio demo page by locating the demo iframe and switching context to it

Starting URL: https://jqueryui.com/checkboxradio/

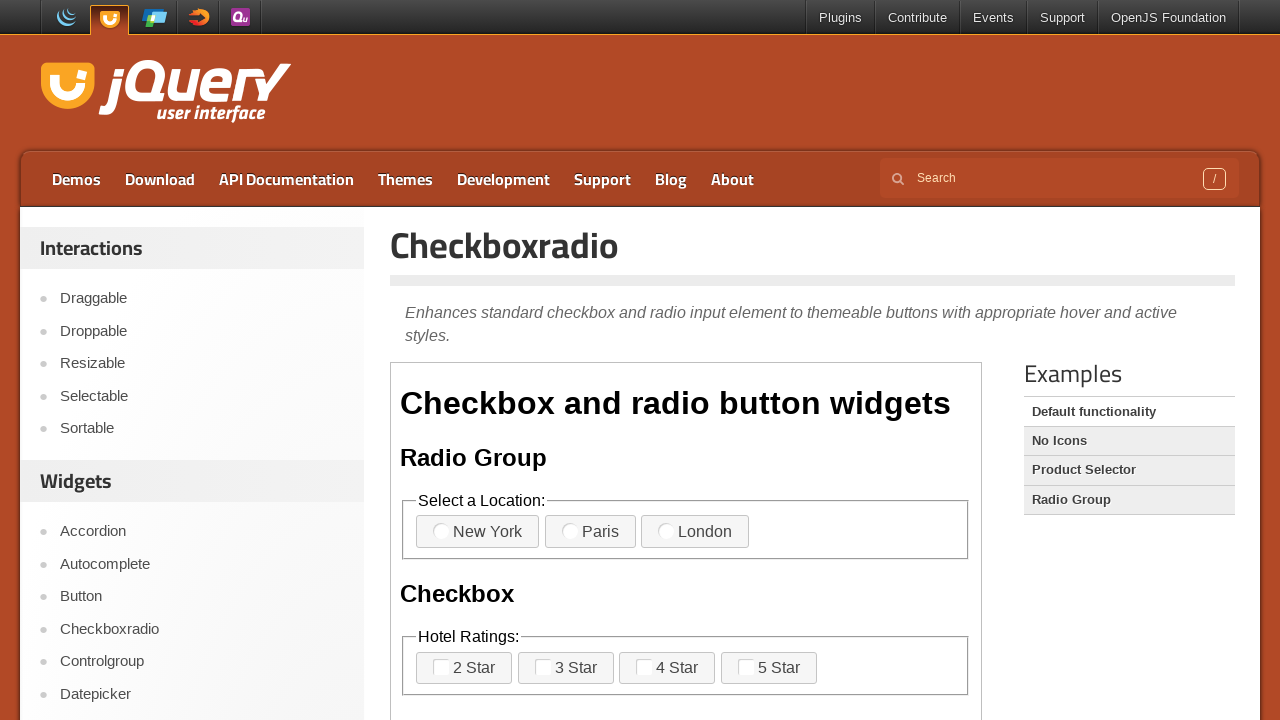

Set viewport size to 1920x1080
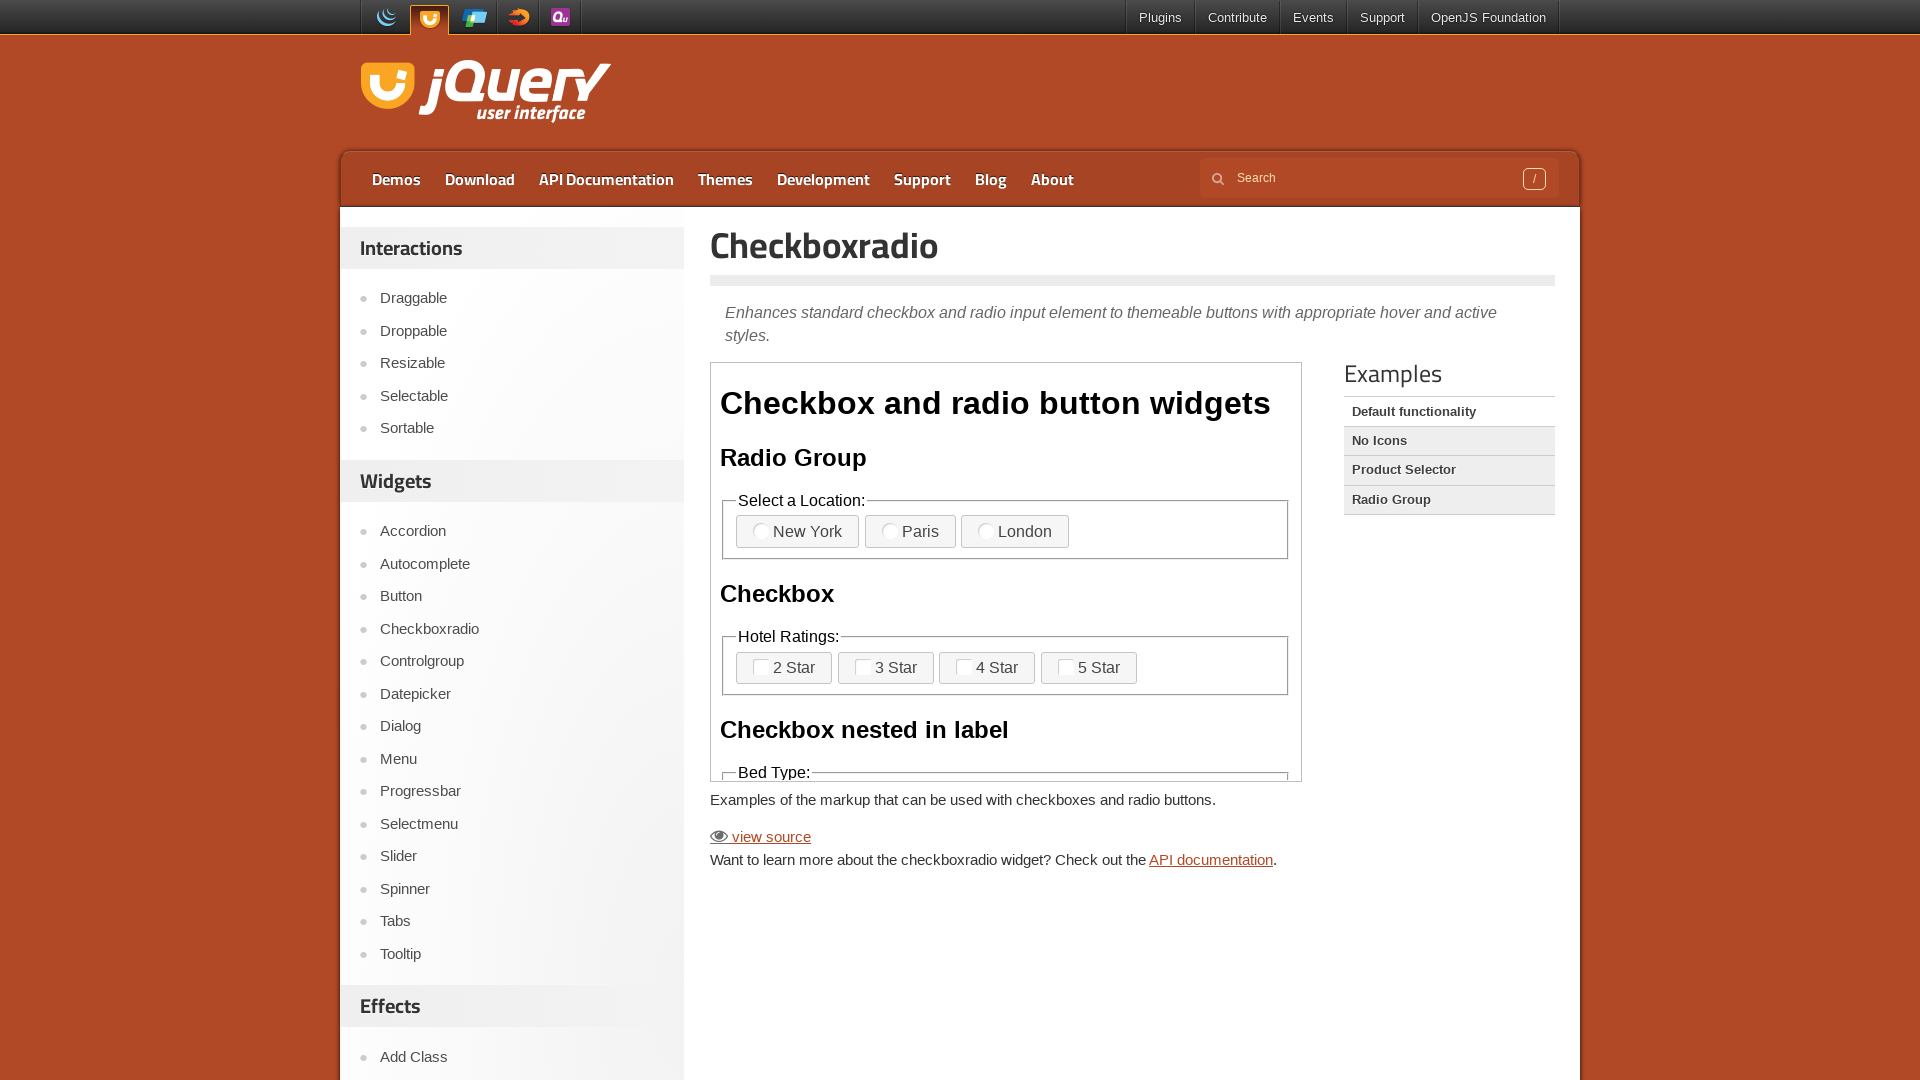

Waited 2 seconds for page to load
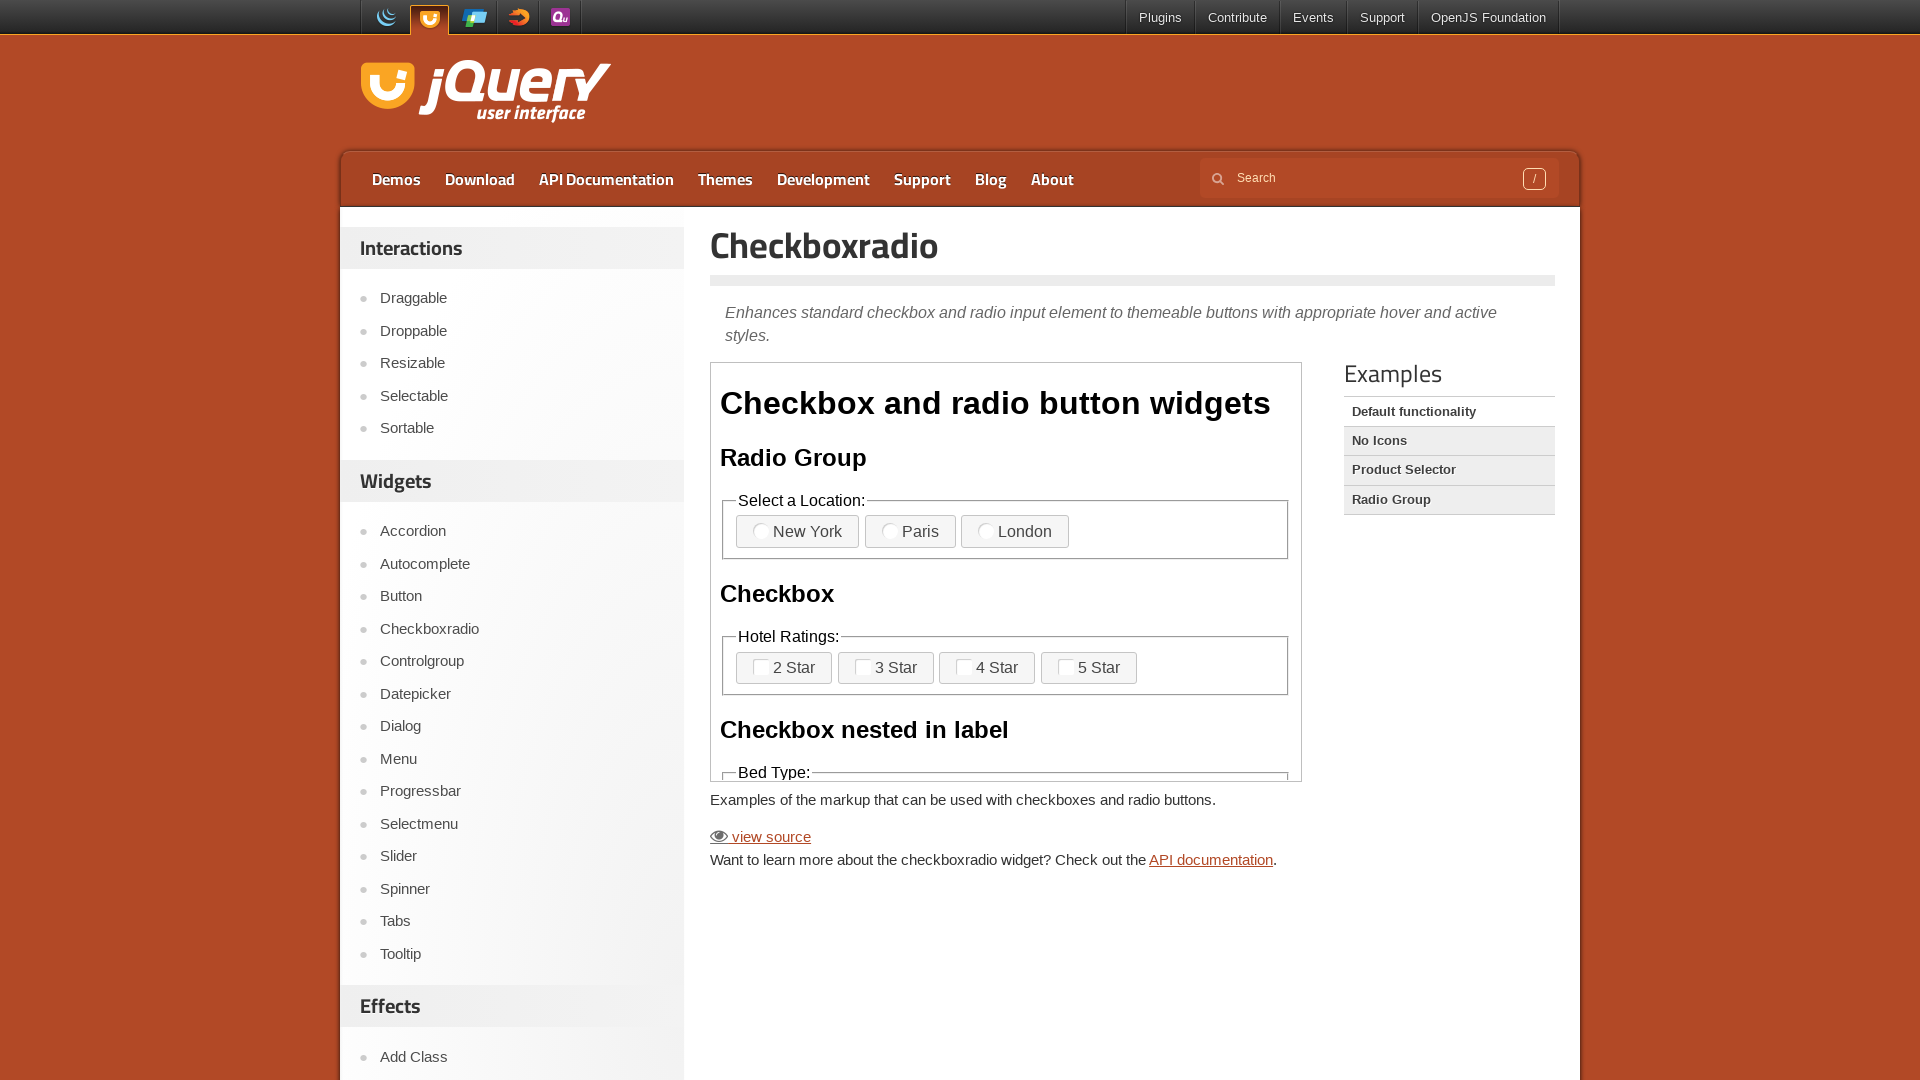

Located the demo-frame iframe element
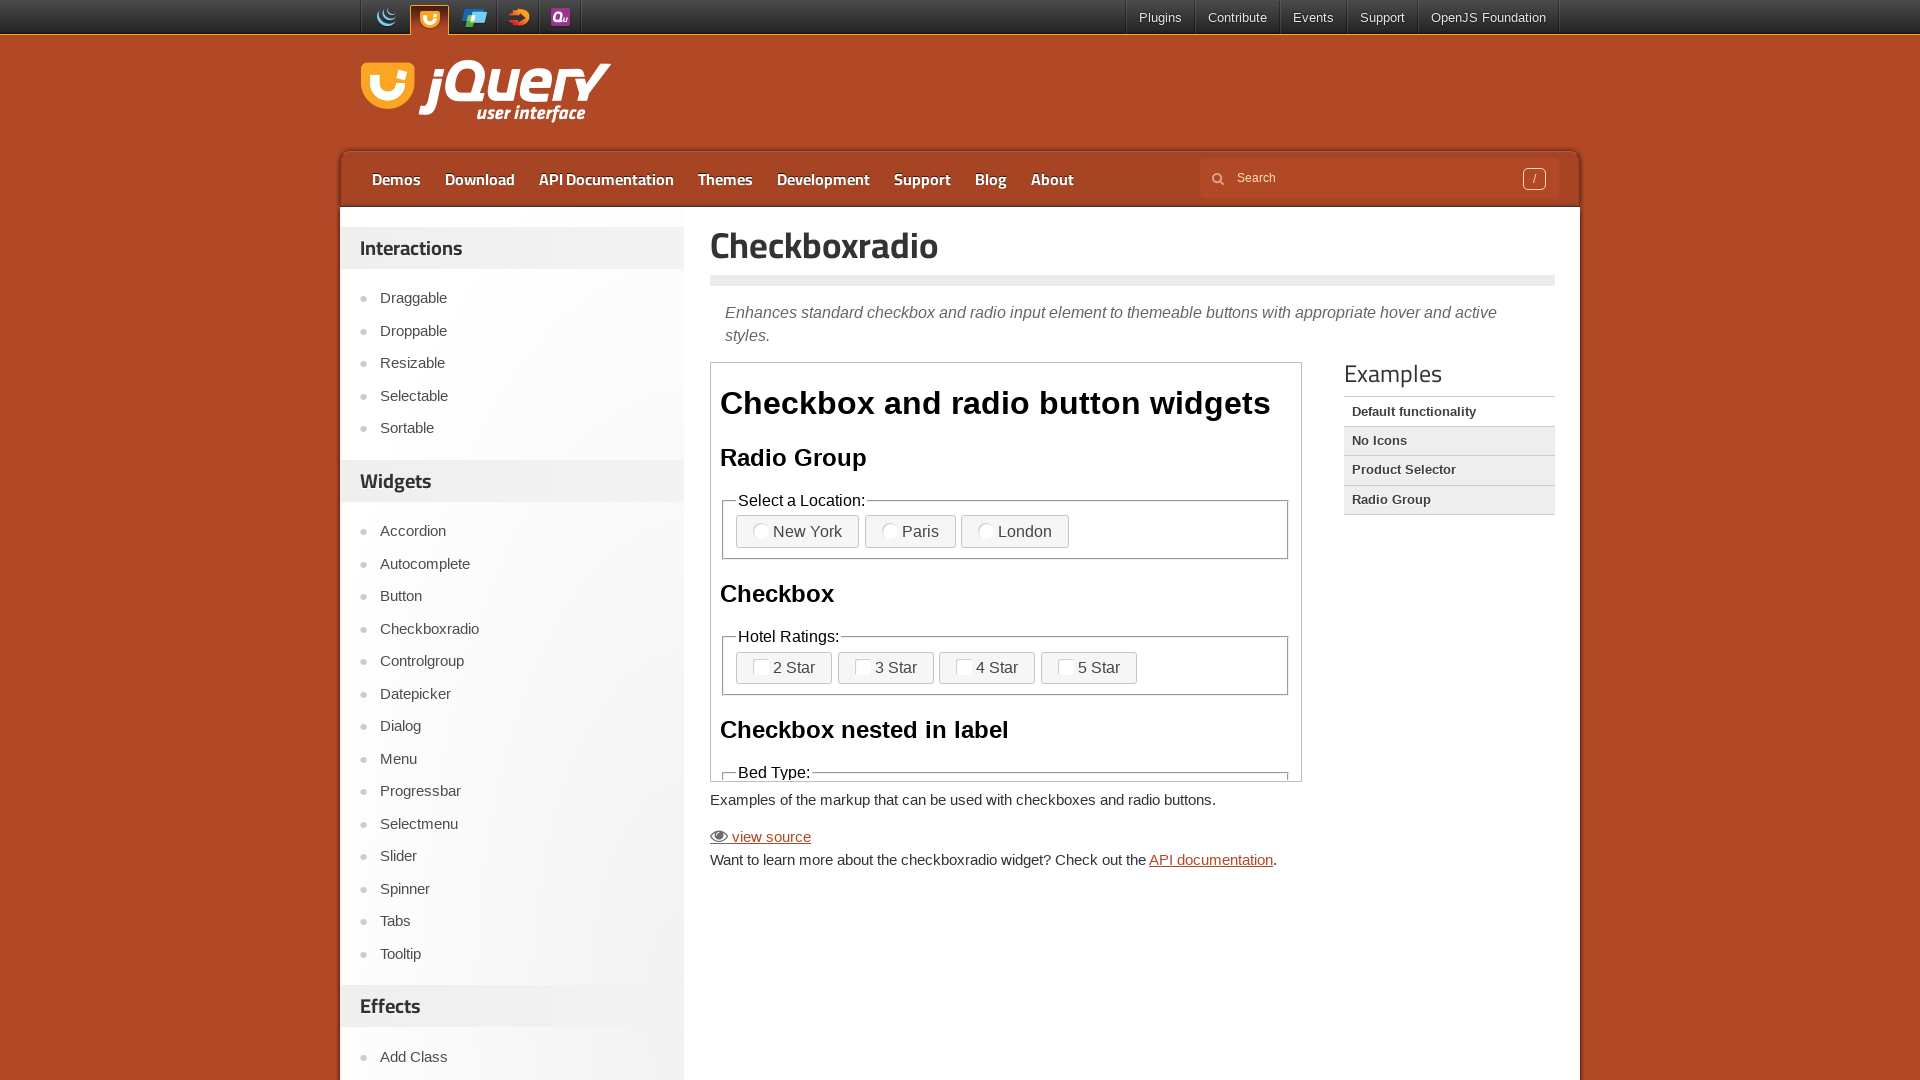

Verified checkbox element is accessible in the iframe
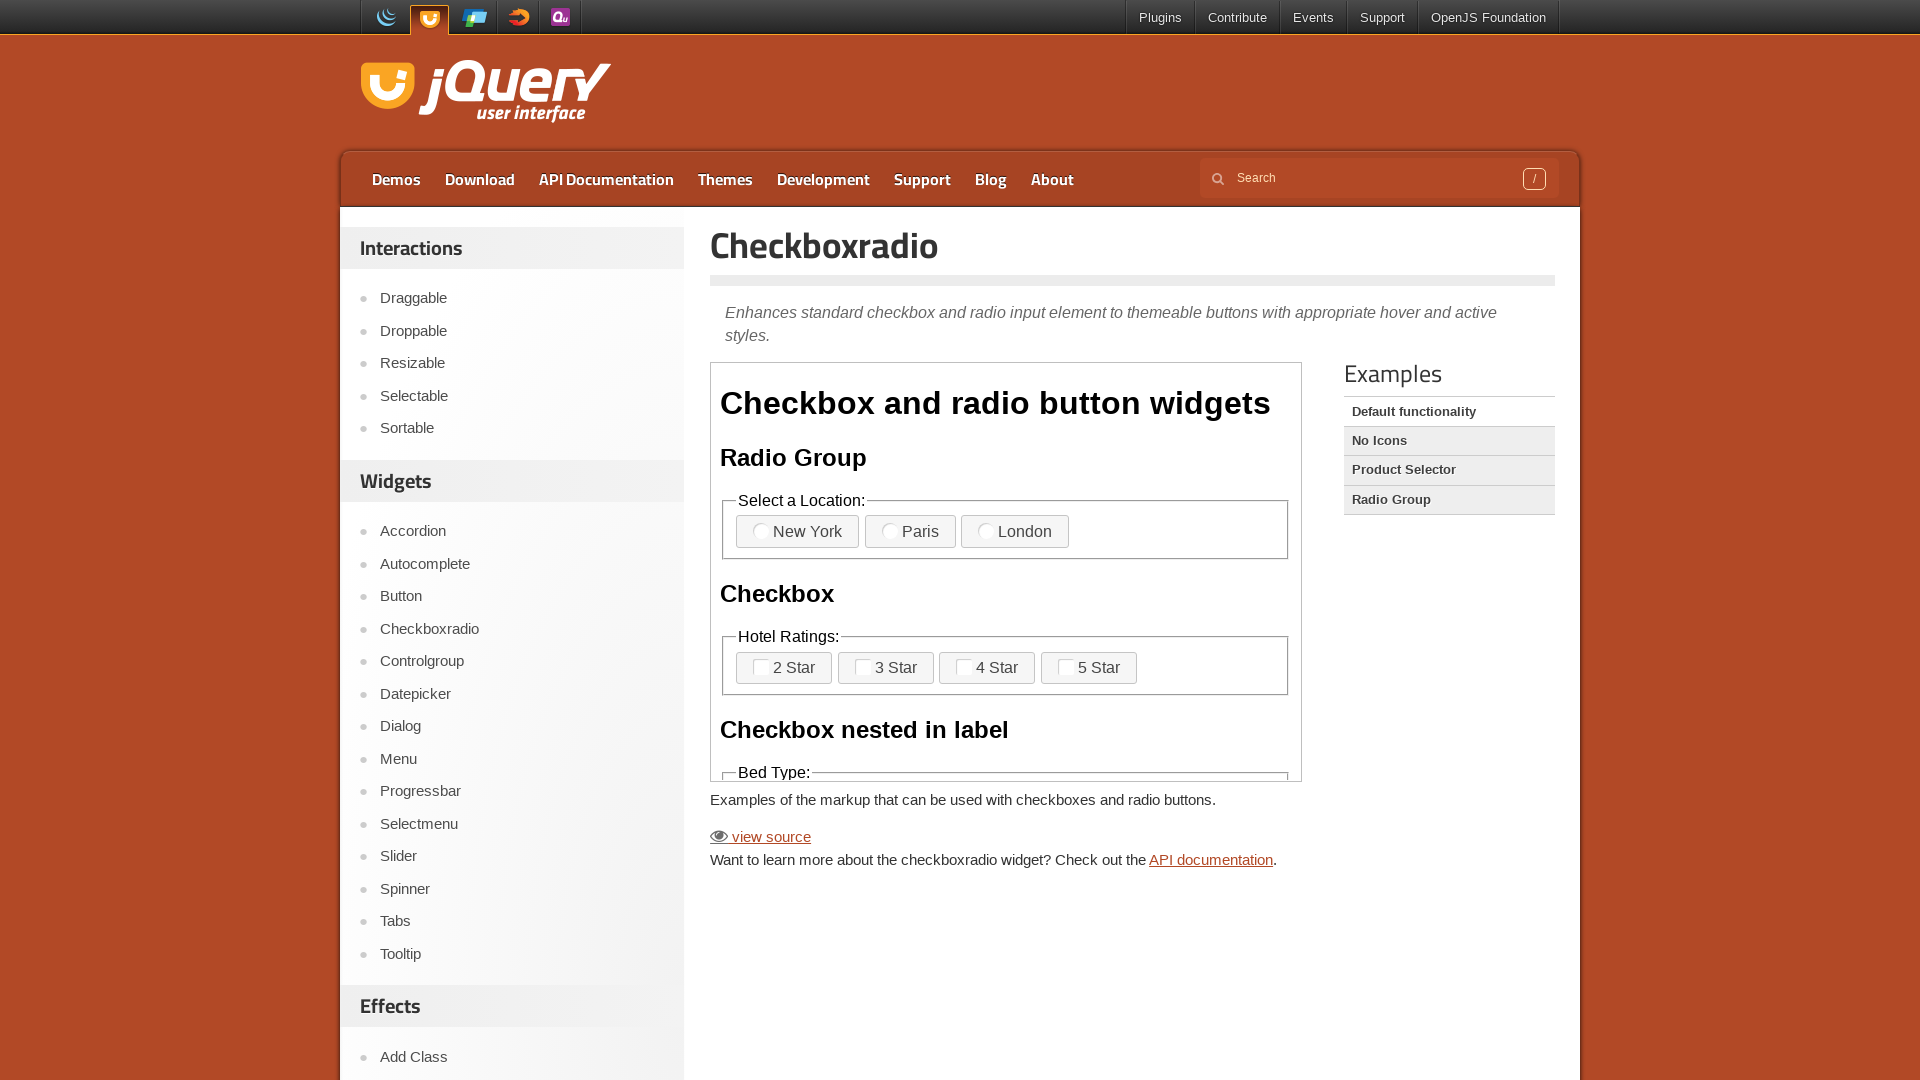

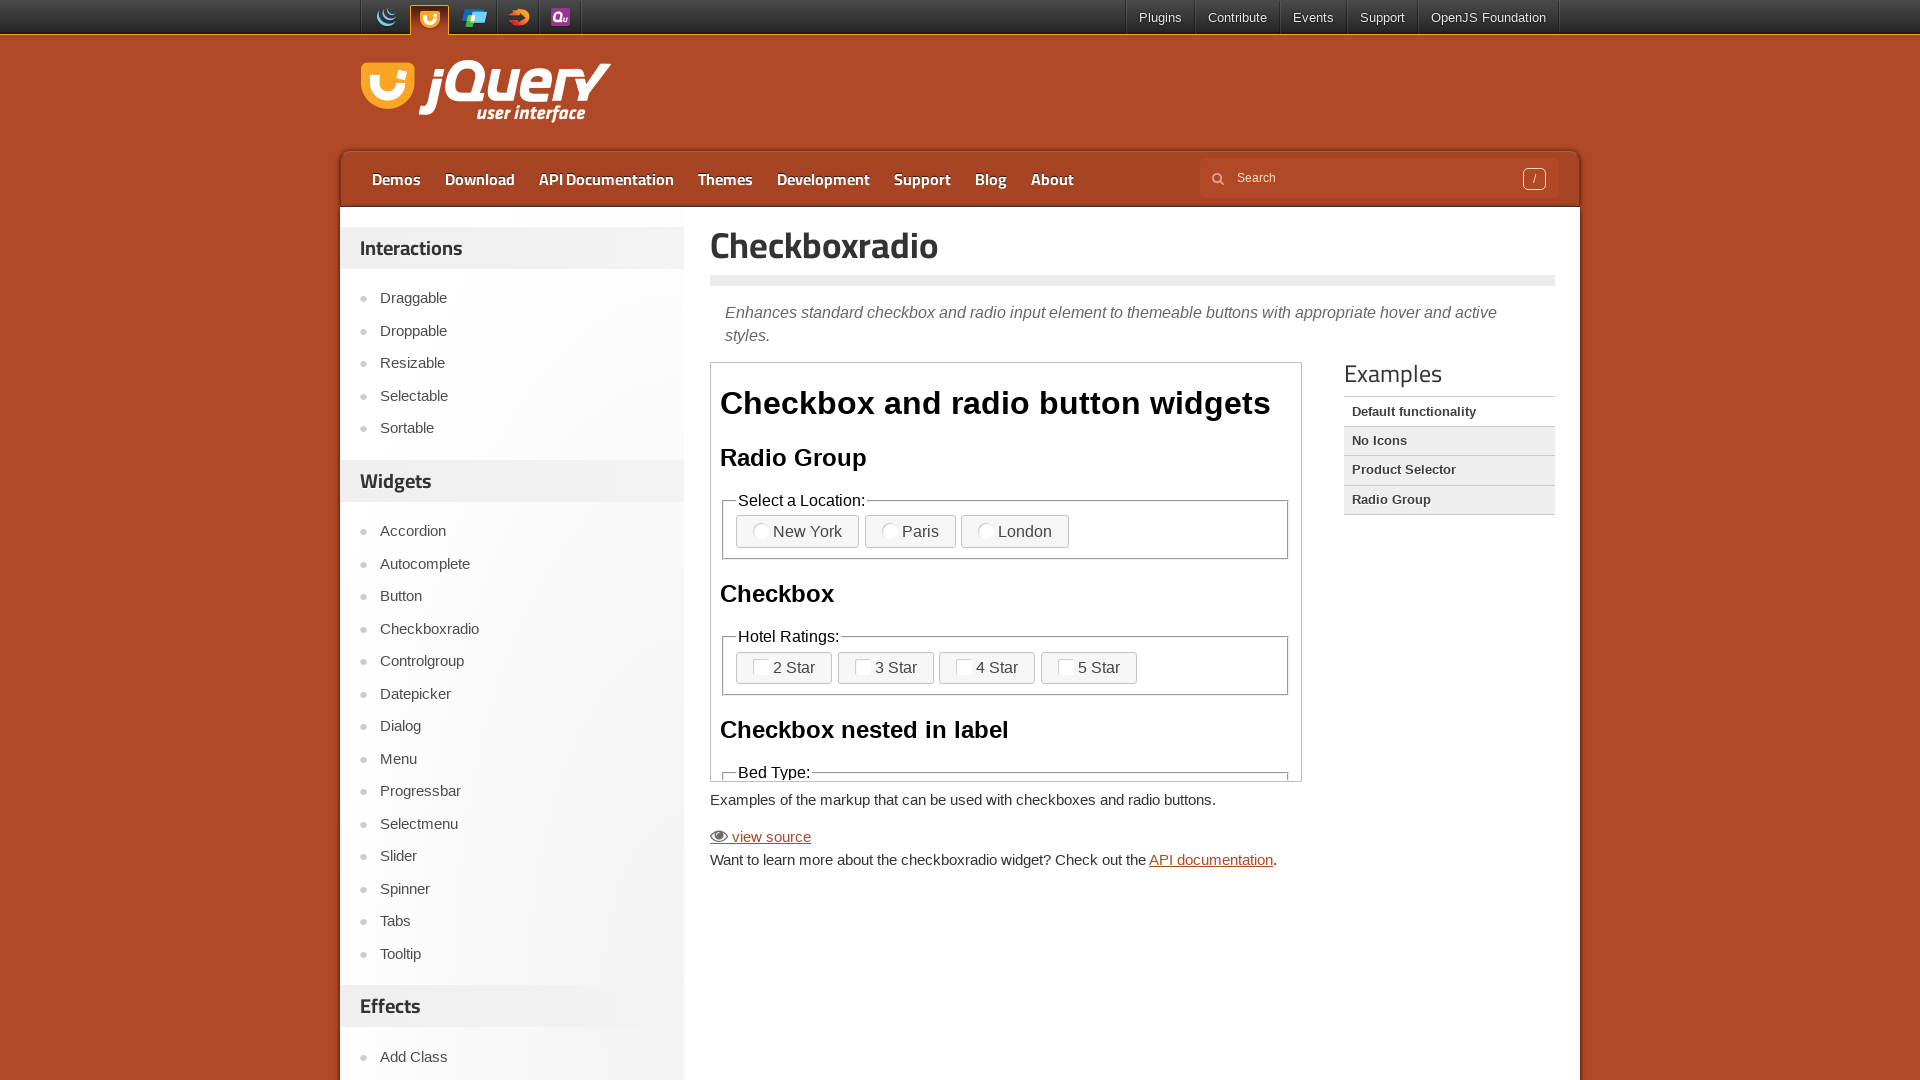